Tests interaction with a closed shadow DOM form by clicking a signin image and using keyboard navigation to fill username and password fields

Starting URL: https://demoapps.qspiders.com/ui/shadow/closed?sublist=1

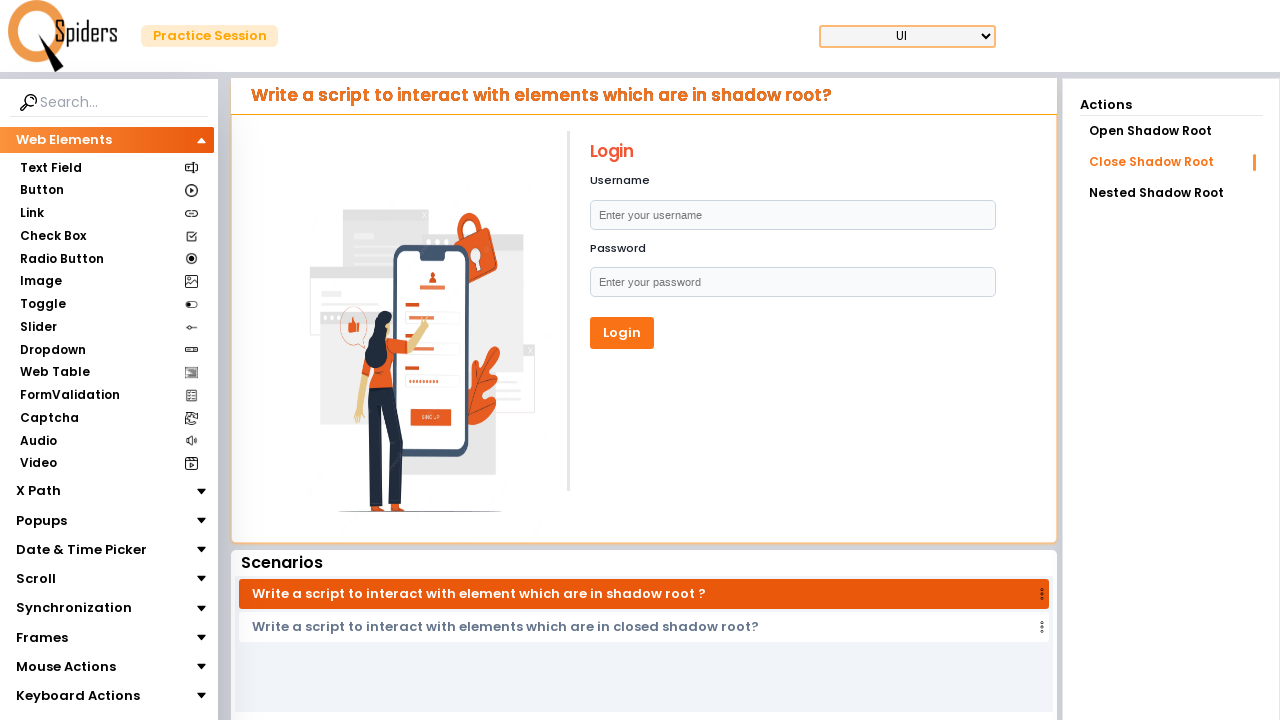

Clicked signin image to open closed shadow DOM form at (421, 362) on img[alt='signin']
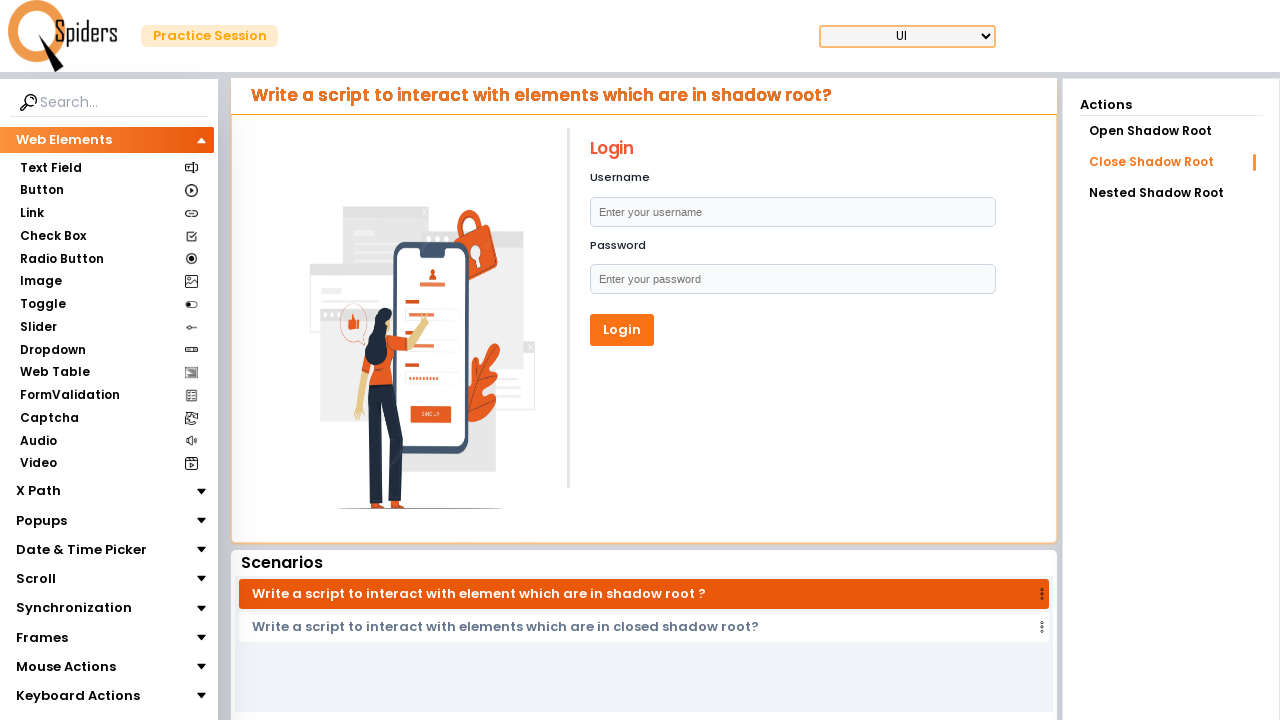

Waited for form to be ready
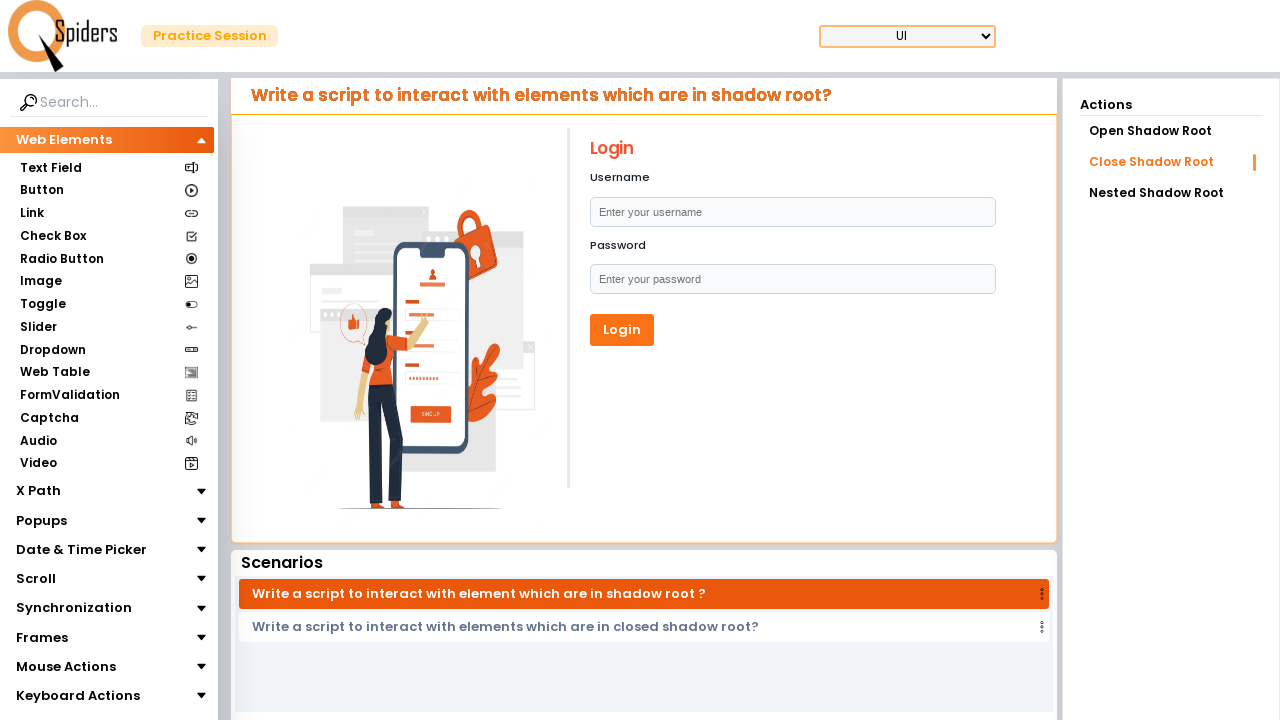

Pressed Tab to navigate to username field
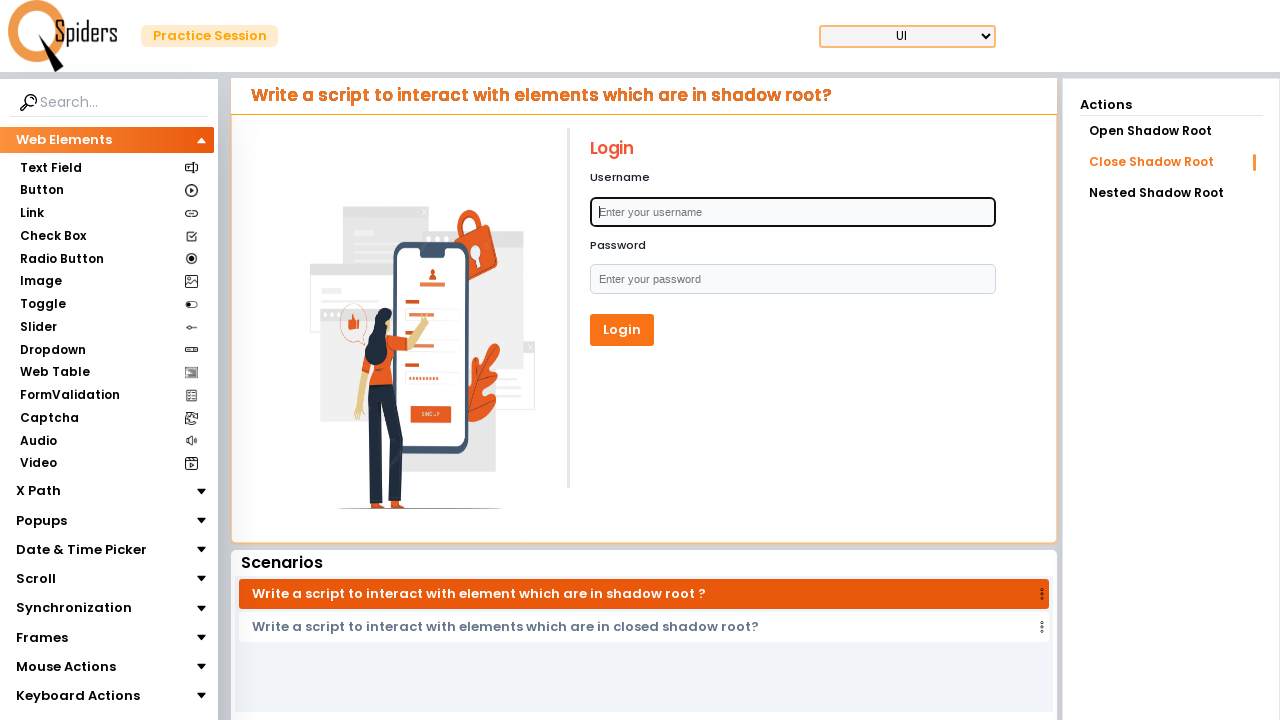

Entered username 'java' in username field
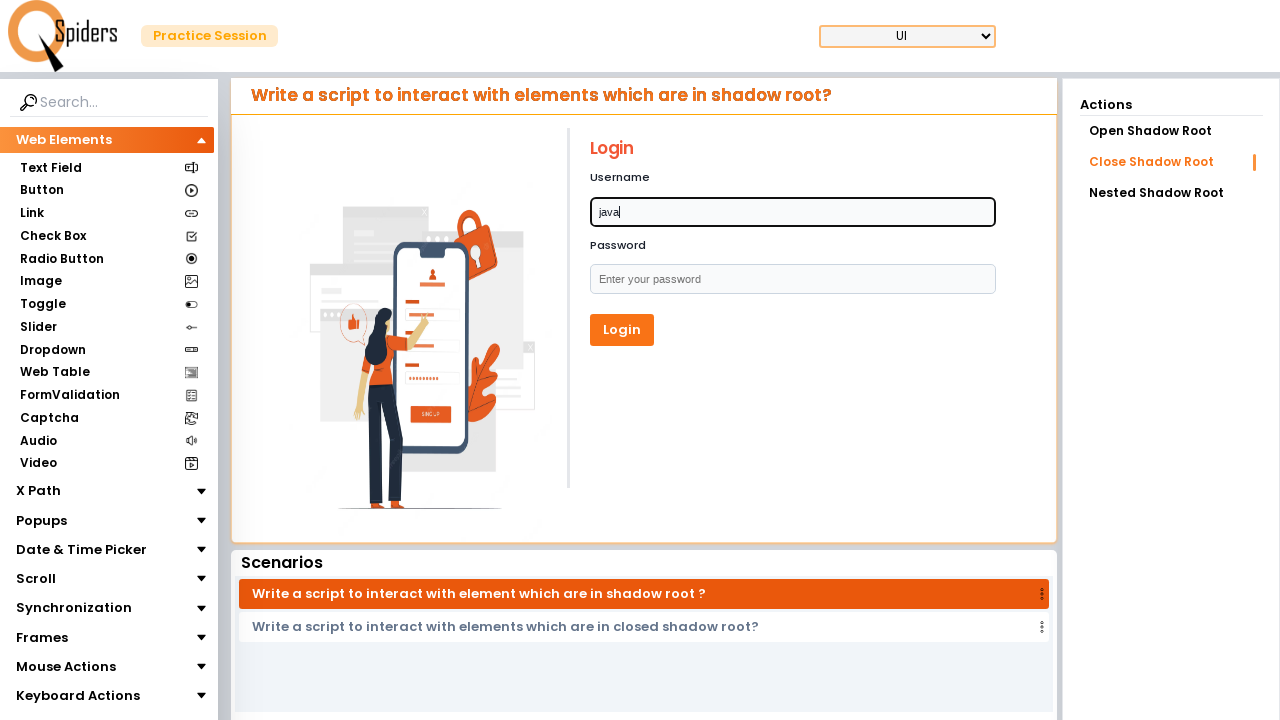

Pressed Tab to navigate to password field
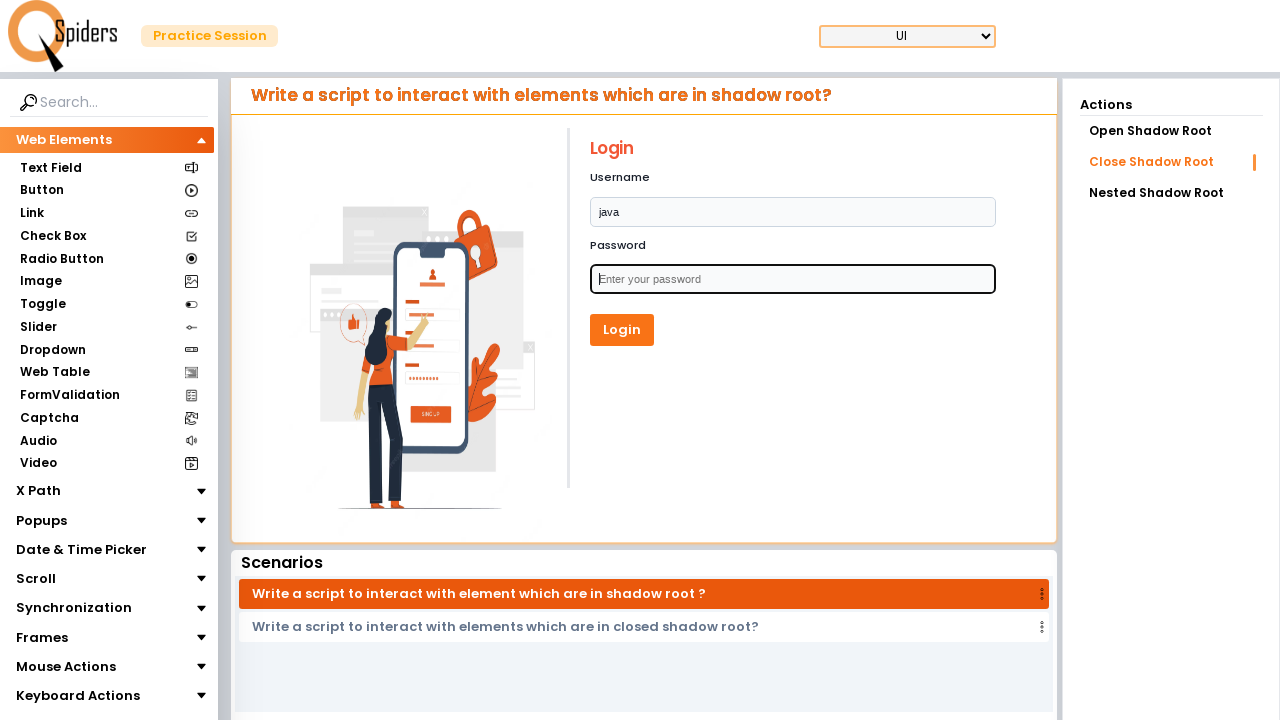

Entered password 'Testing' in password field
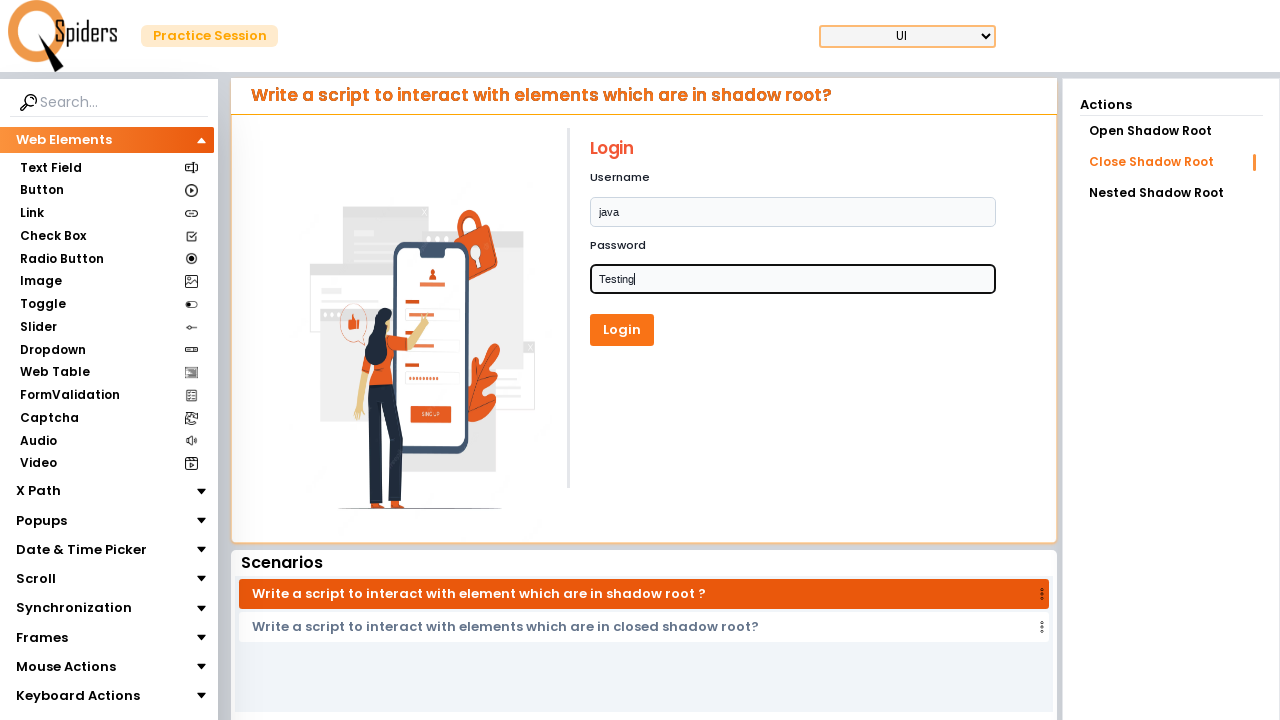

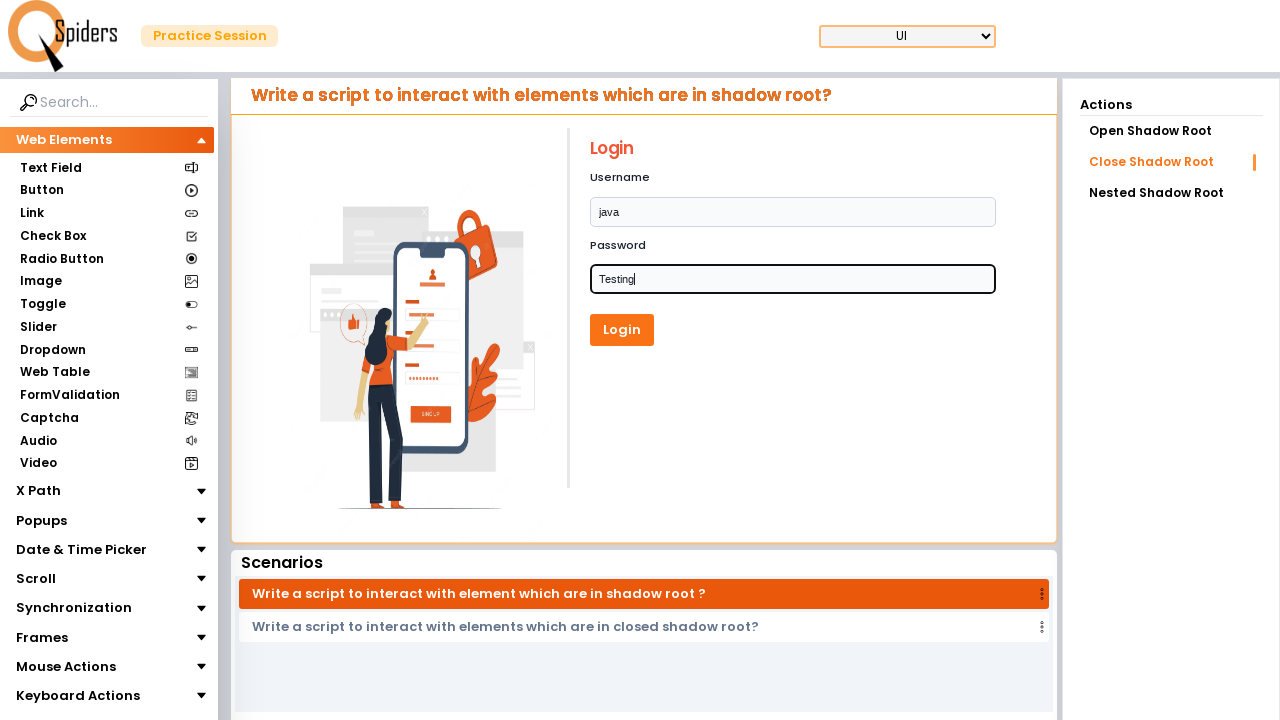